Tests successful signup with valid new username and password, verifying the success alert message

Starting URL: https://www.demoblaze.com/

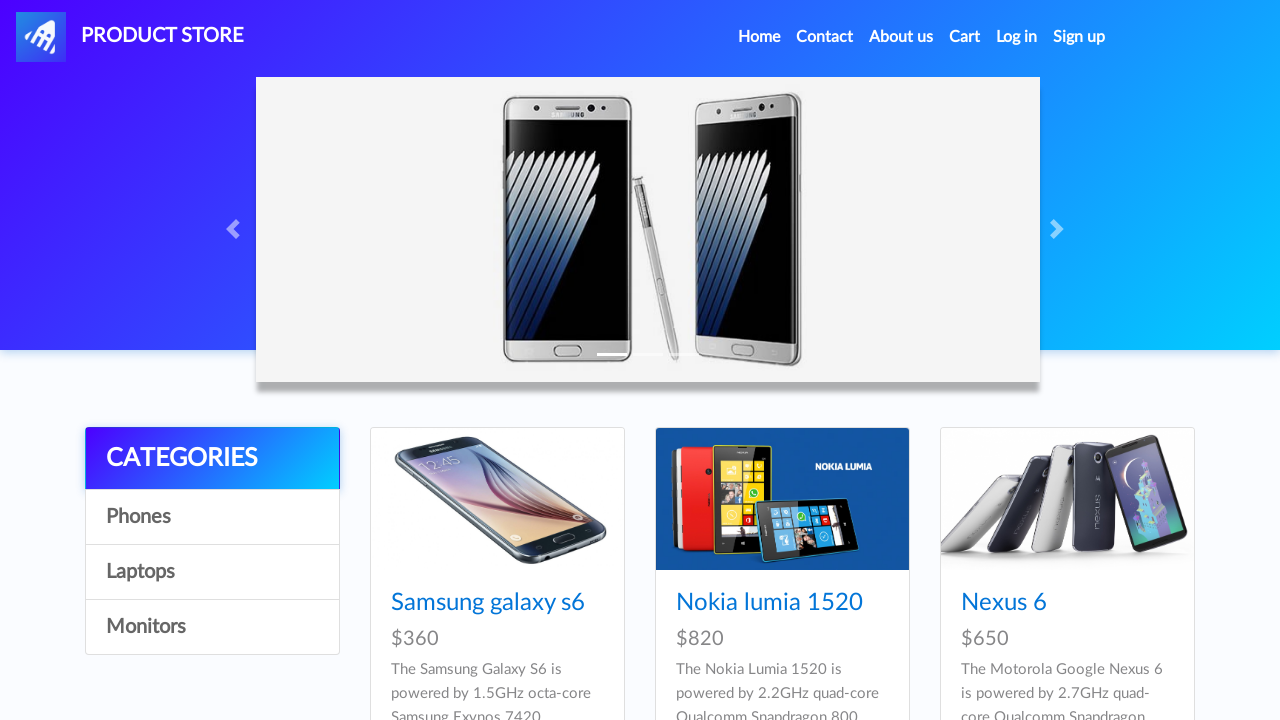

Clicked Sign up button at (1079, 37) on #signin2
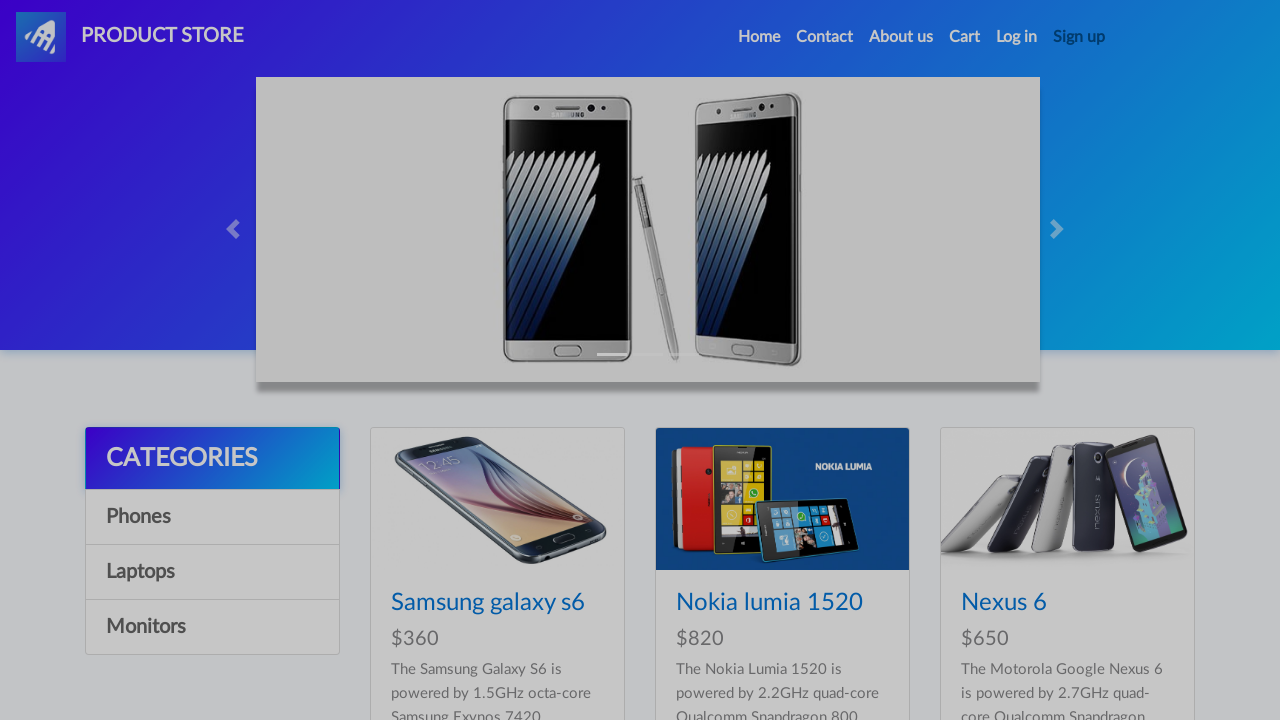

Signup modal appeared with username field visible
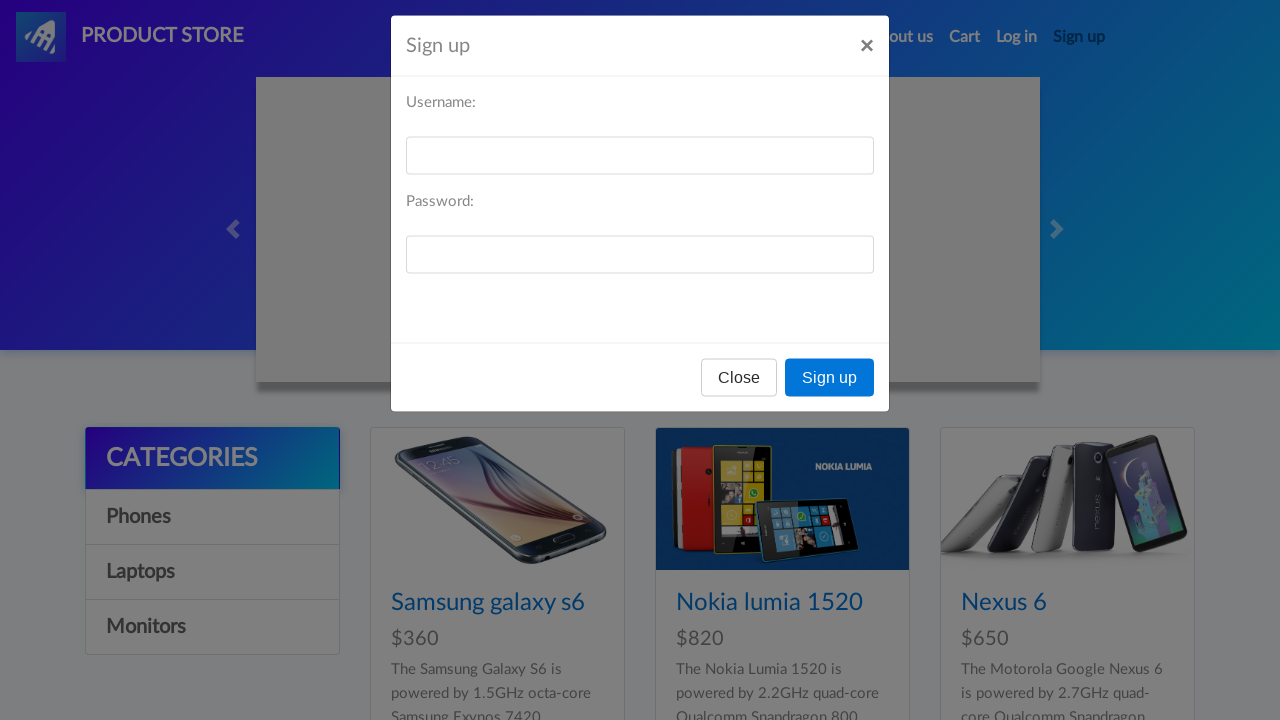

Filled signup username field with 'testuser847' on #sign-username
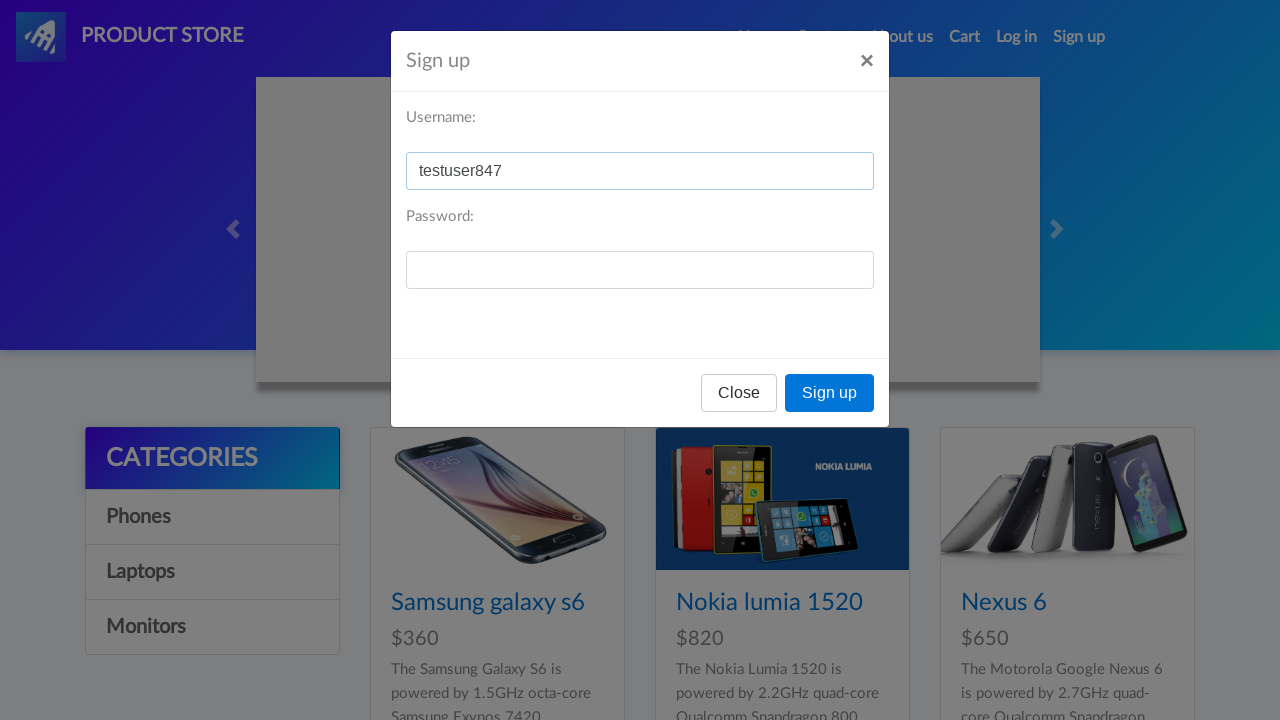

Filled signup password field with 'Test@2024#9' on #sign-password
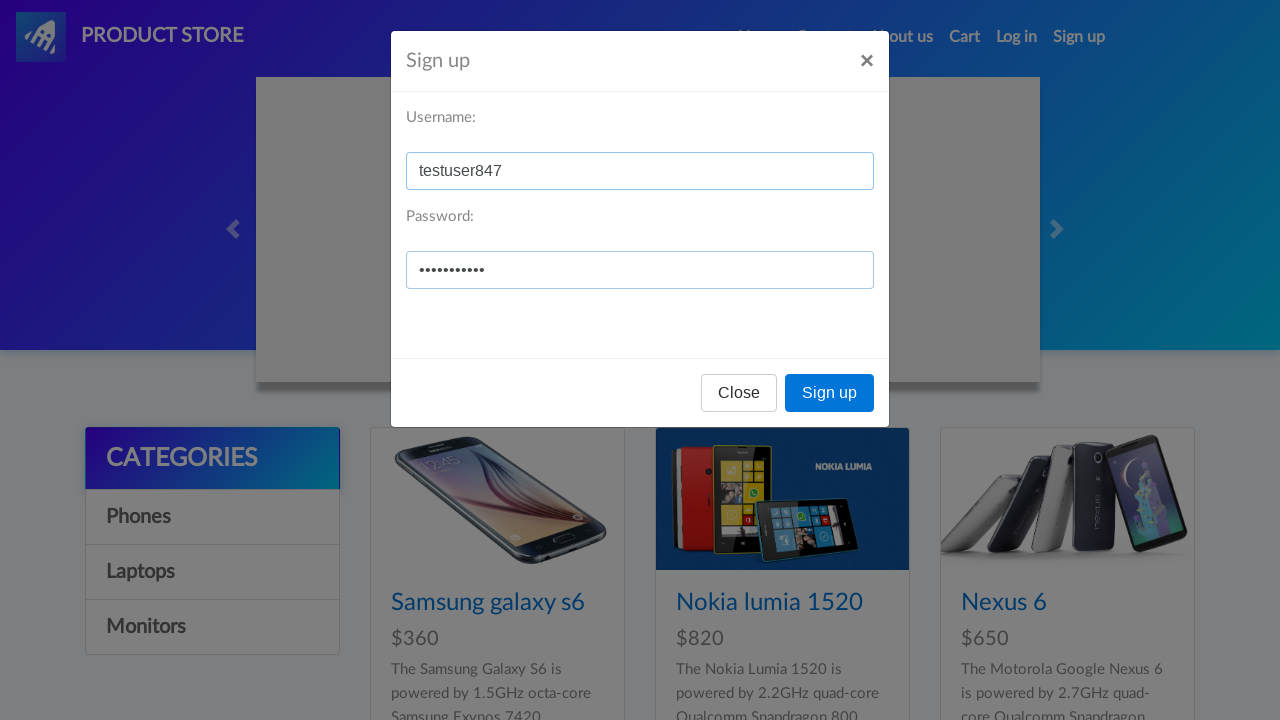

Clicked Sign up confirmation button at (830, 393) on xpath=//*[@id='signInModal']/div/div/div[3]/button[2]
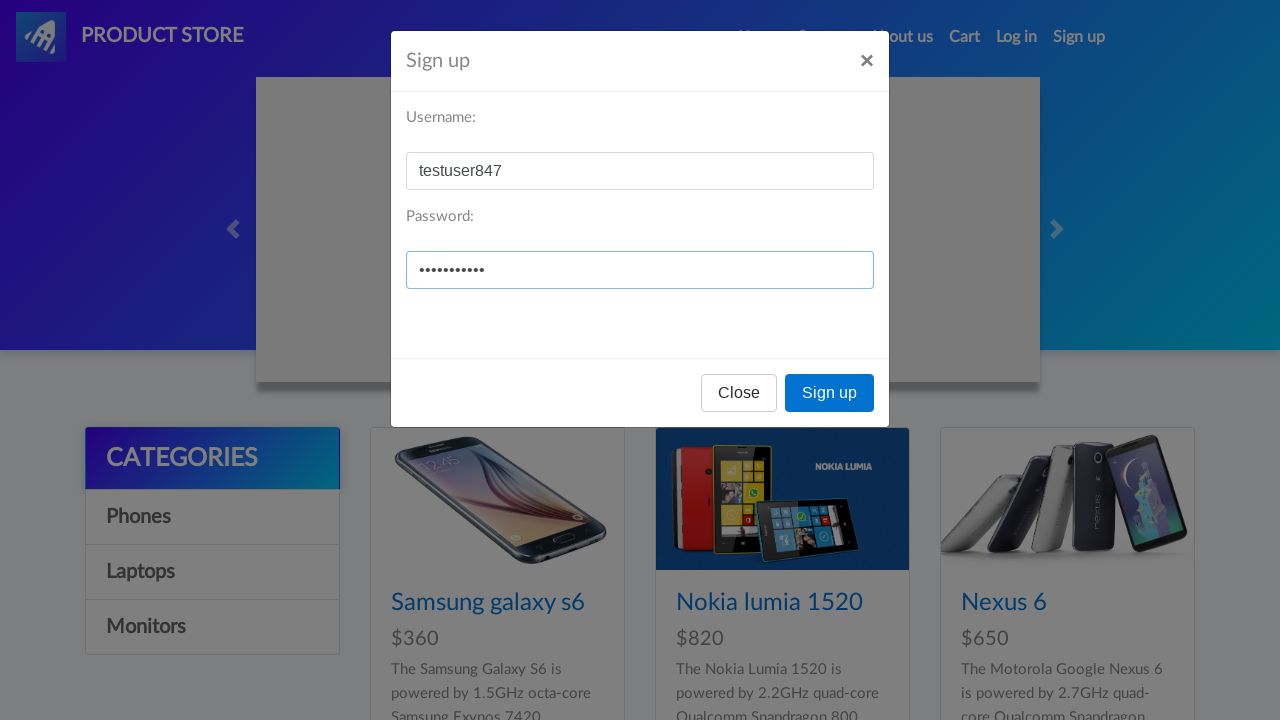

Accepted success alert message confirming signup
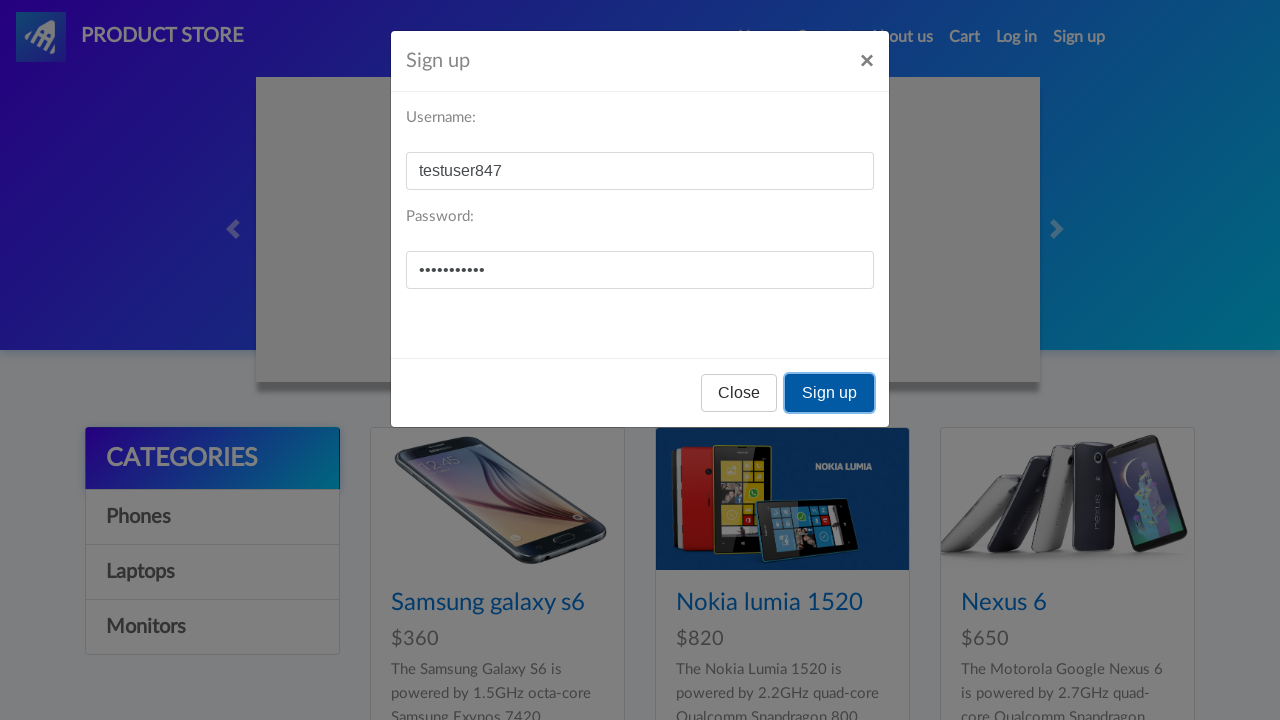

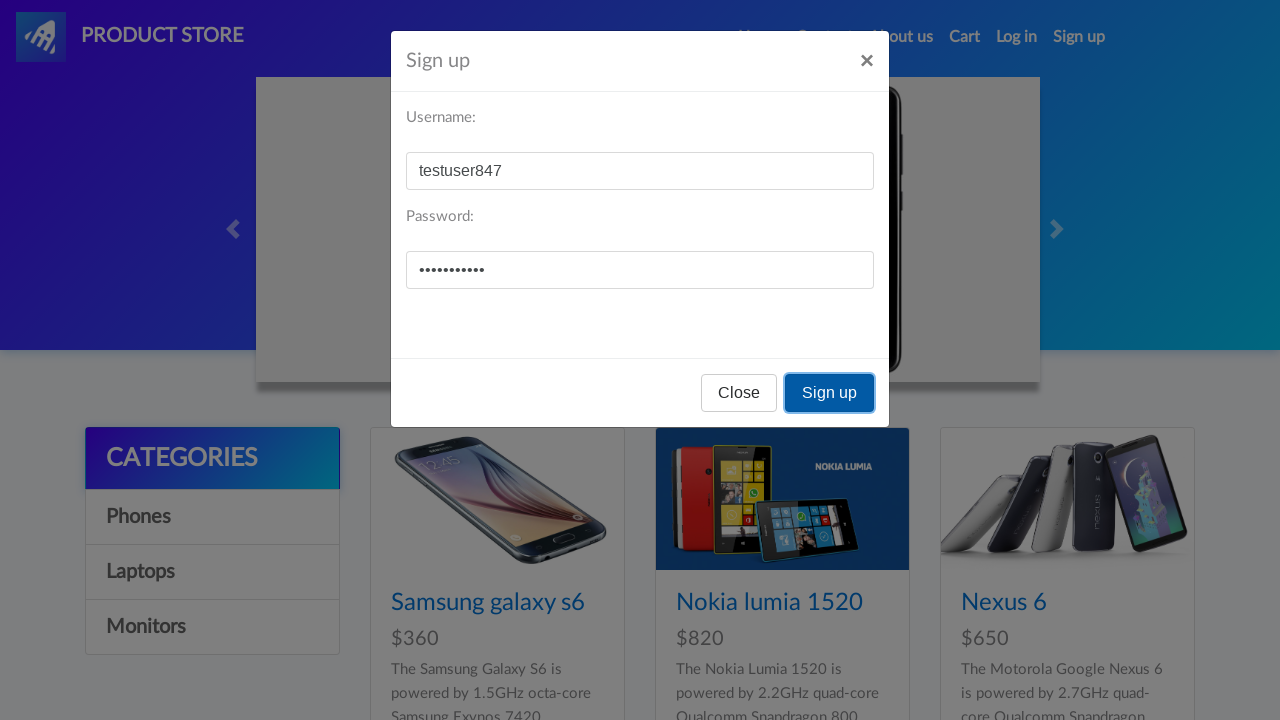